Tests the student registration form by filling all fields (name, email, gender, phone, date of birth, subjects, hobbies, picture upload, address, state/city) and submitting, then verifying the submitted data appears in a result modal.

Starting URL: https://demoqa.com/automation-practice-form

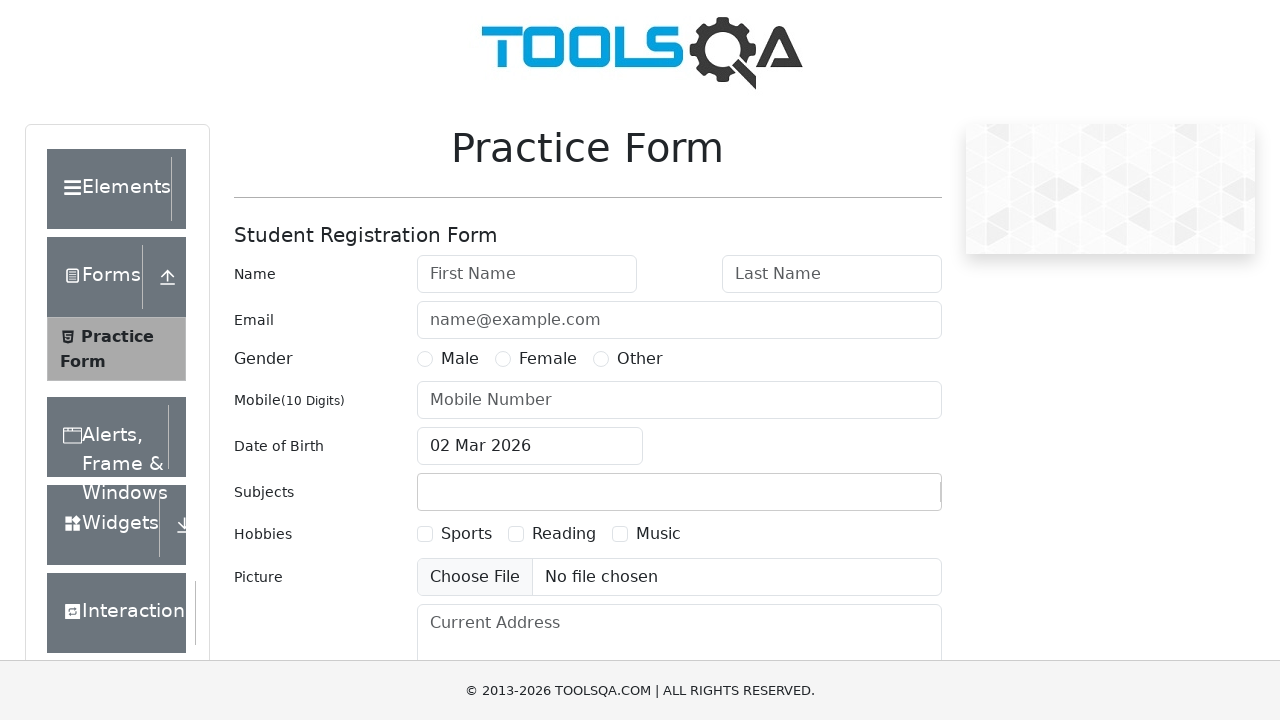

Filled first name field with 'Marcus' on #firstName
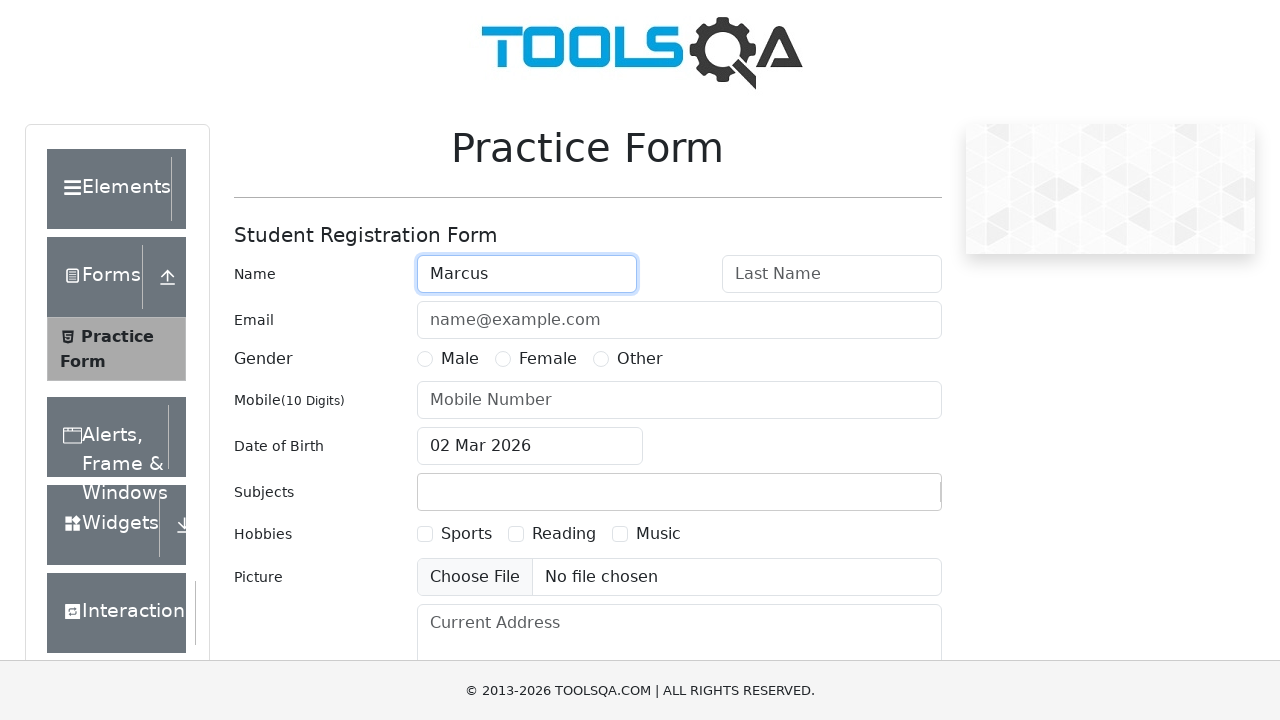

Filled last name field with 'Thompson' on #lastName
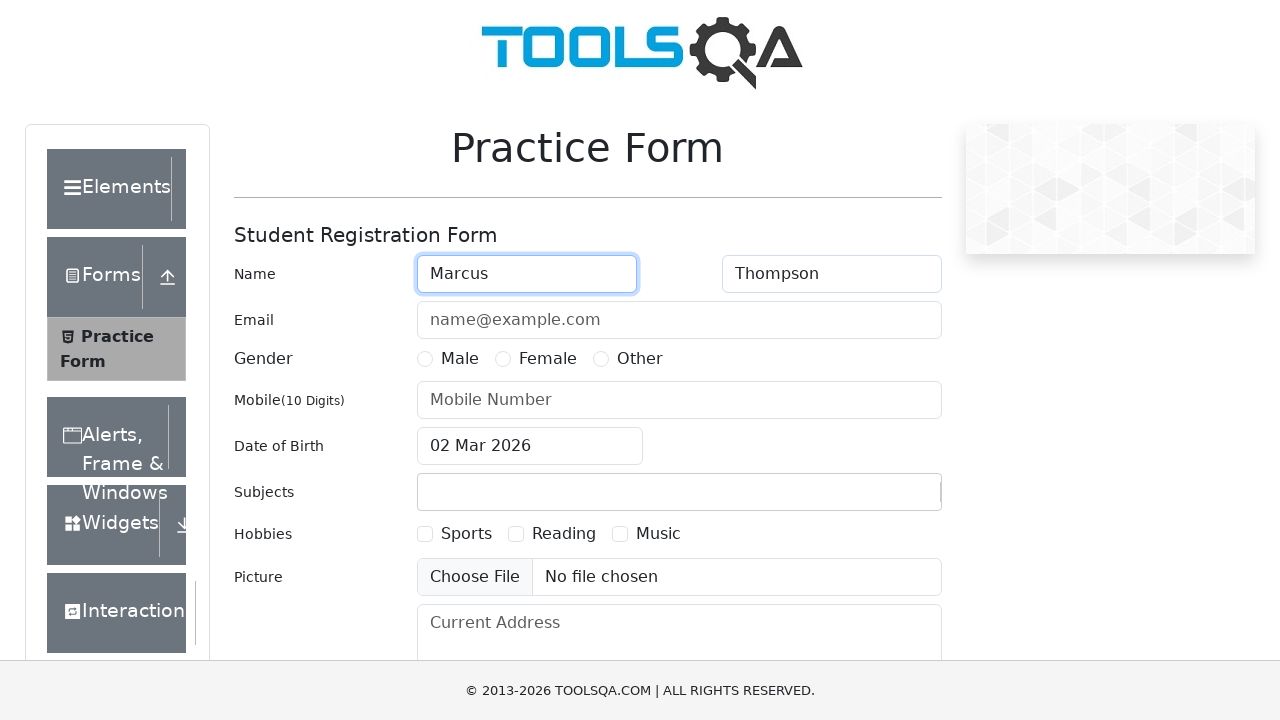

Filled email field with 'marcus.thompson@testmail.com' on #userEmail
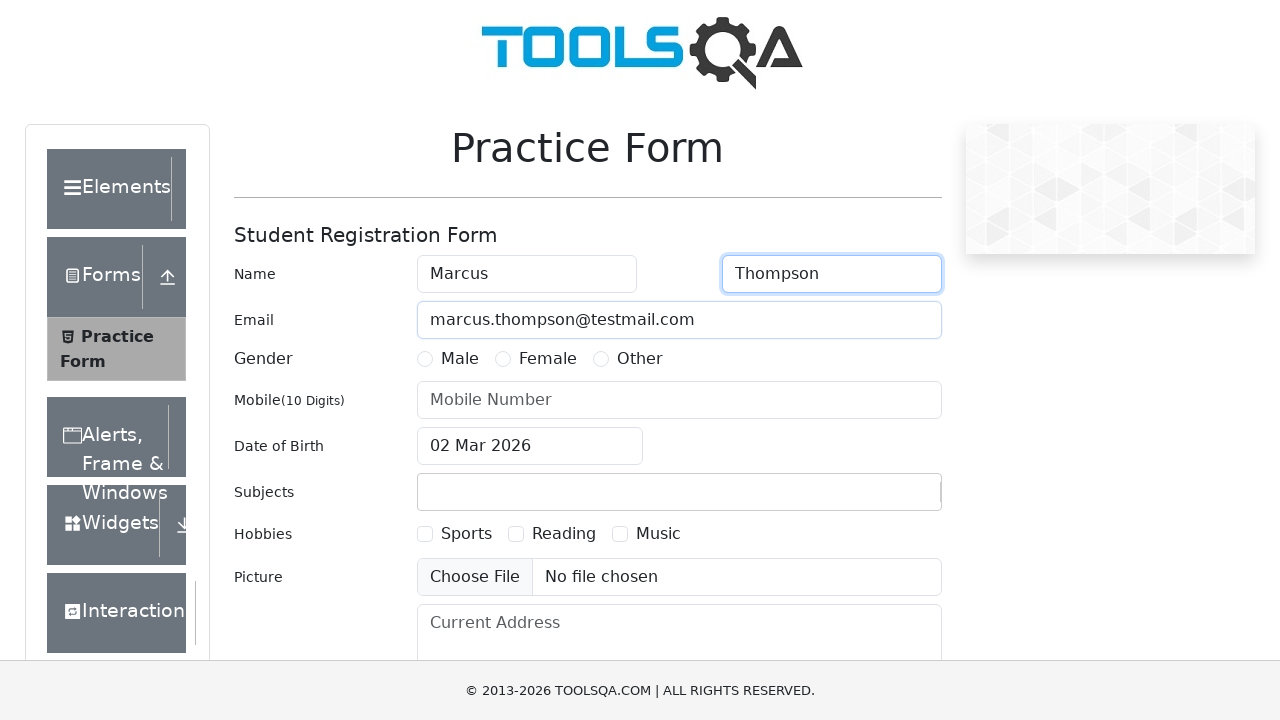

Selected gender: Male at (460, 359) on label[for='gender-radio-1']
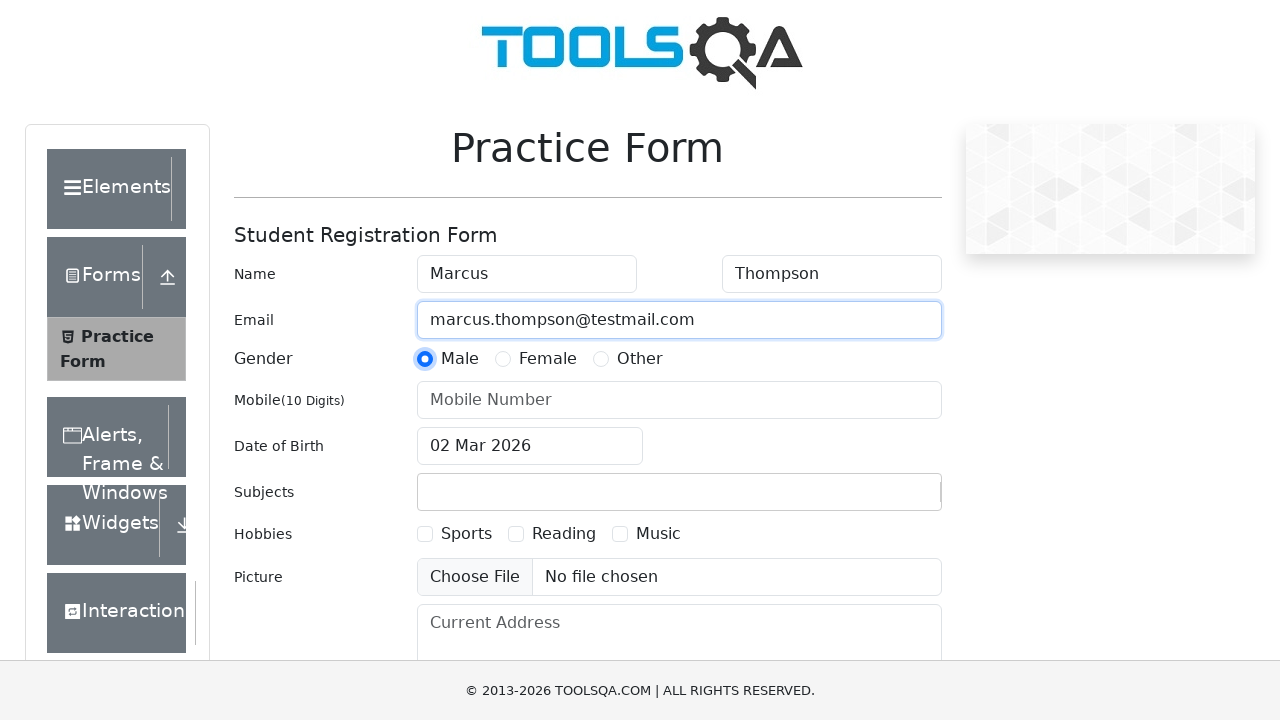

Filled phone number field with '7845123690' on #userNumber
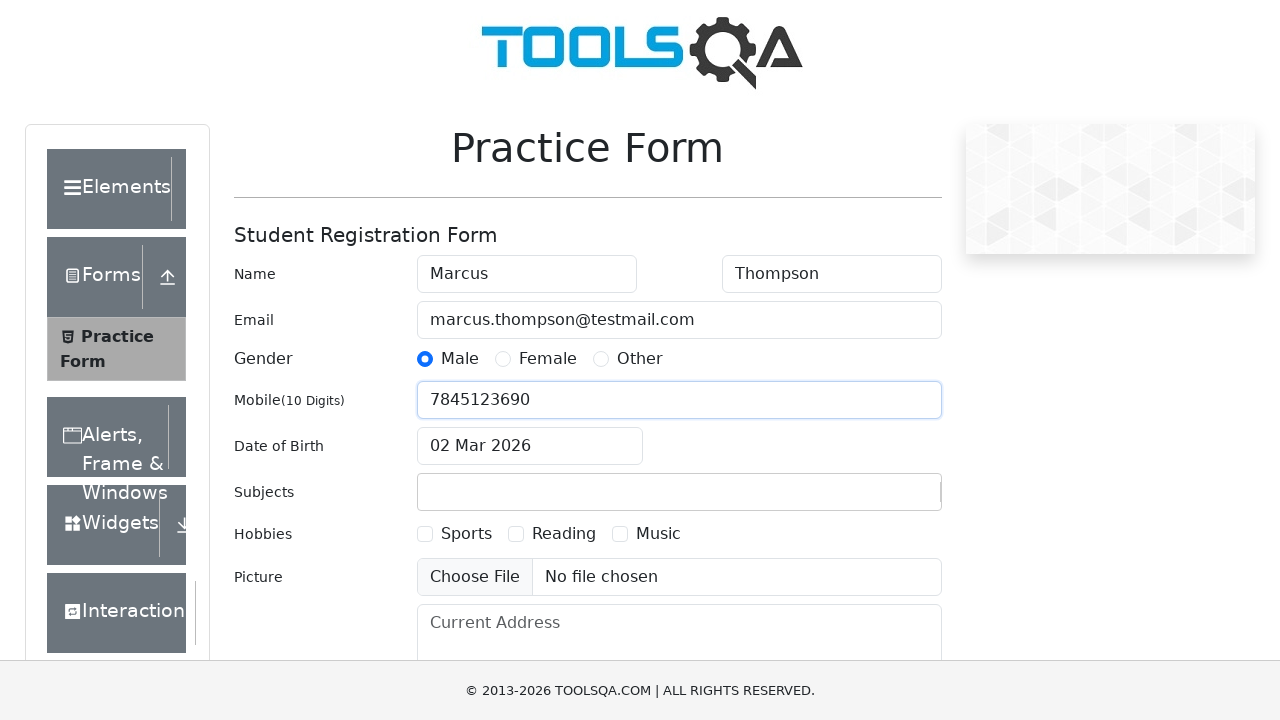

Clicked date of birth input field to open date picker at (530, 446) on #dateOfBirthInput
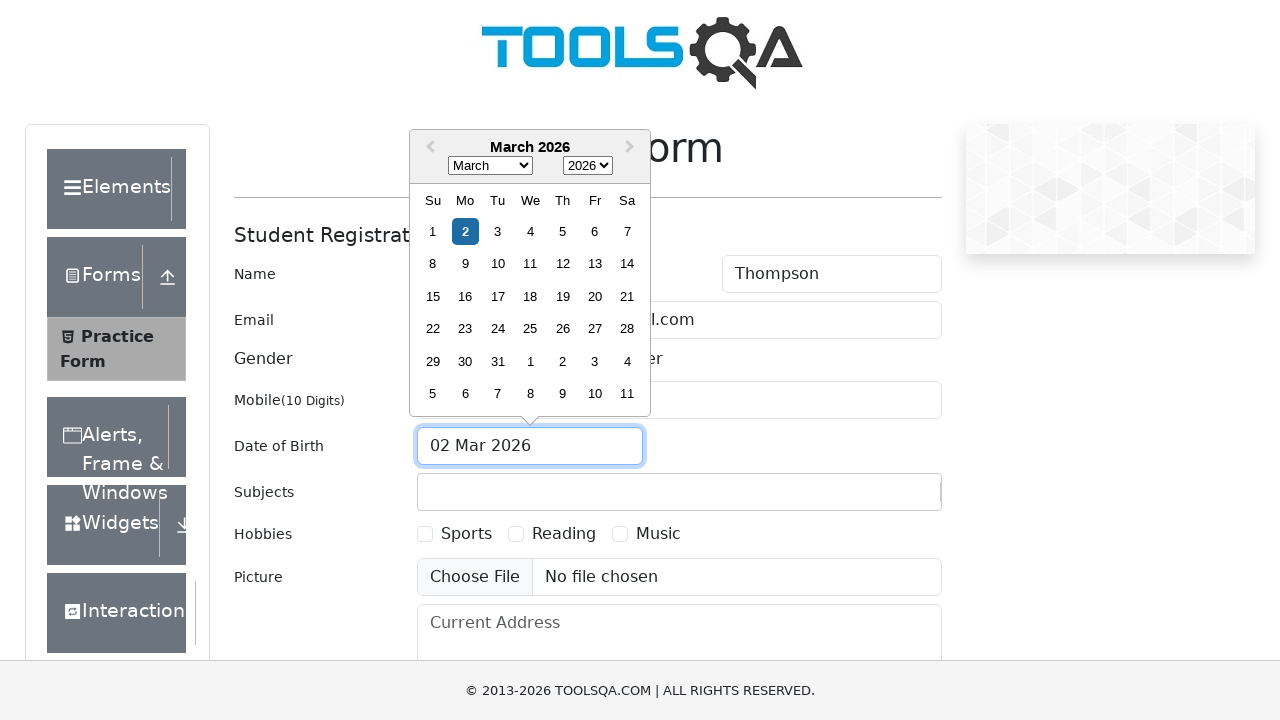

Selected birth month: March on .react-datepicker__month-select
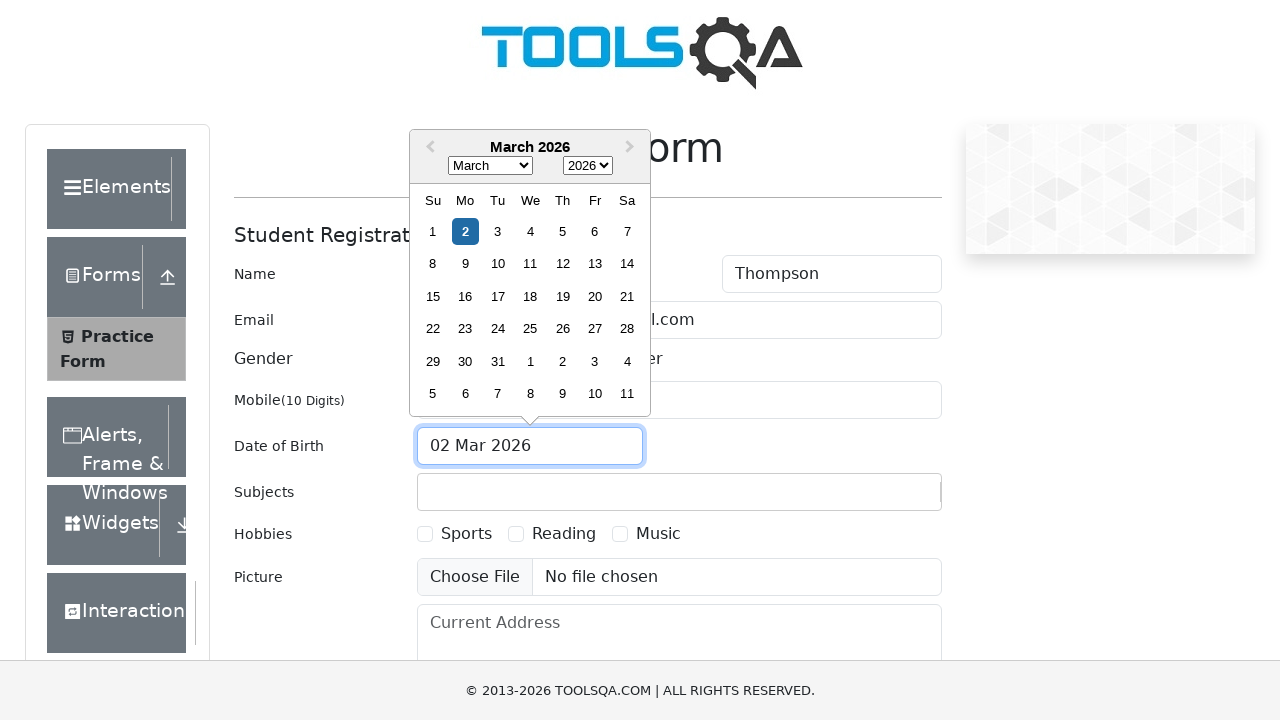

Selected birth year: 1995 on .react-datepicker__year-select
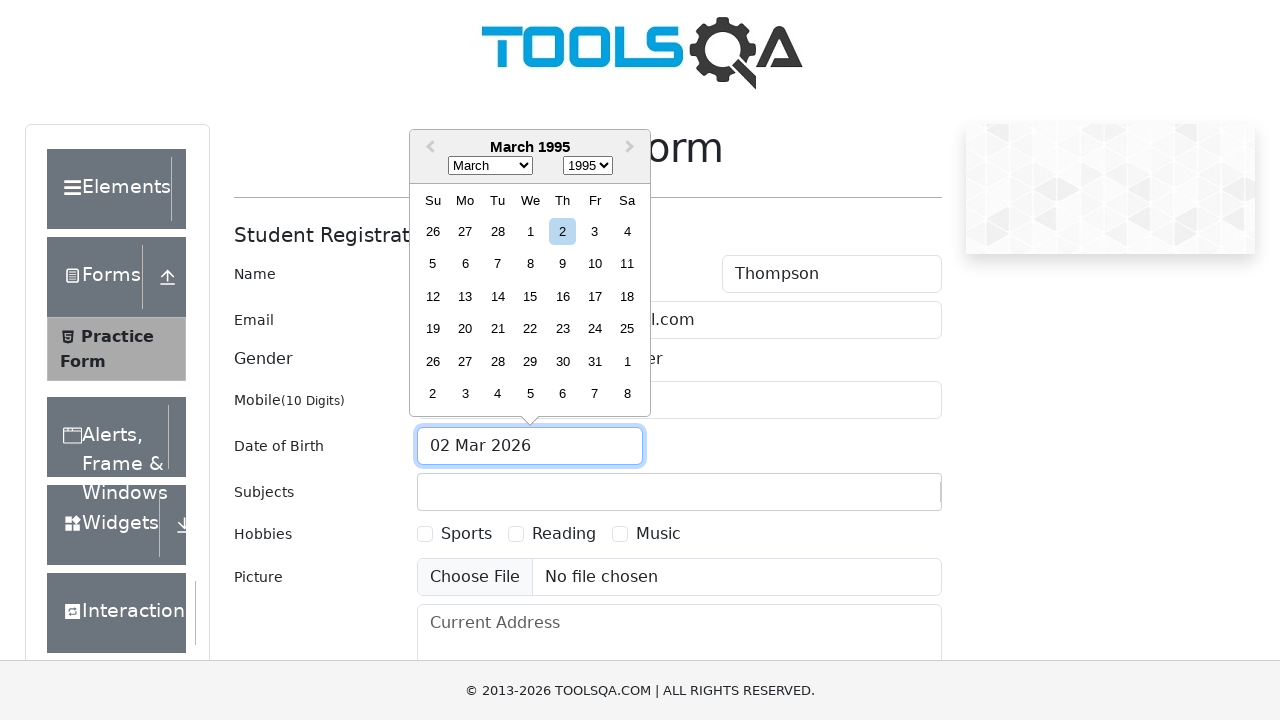

Selected birth day: 15 at (530, 296) on .react-datepicker__day--015:not(.react-datepicker__day--outside-month)
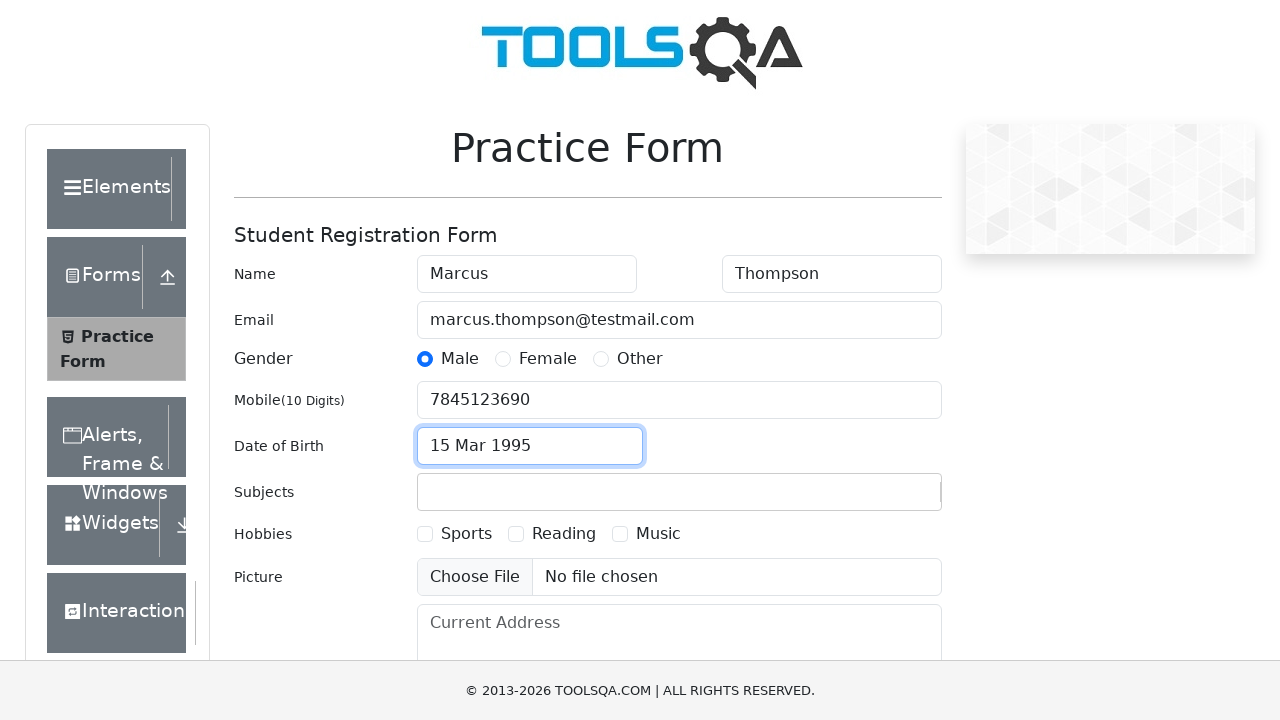

Filled subjects input field with 'History' on #subjectsInput
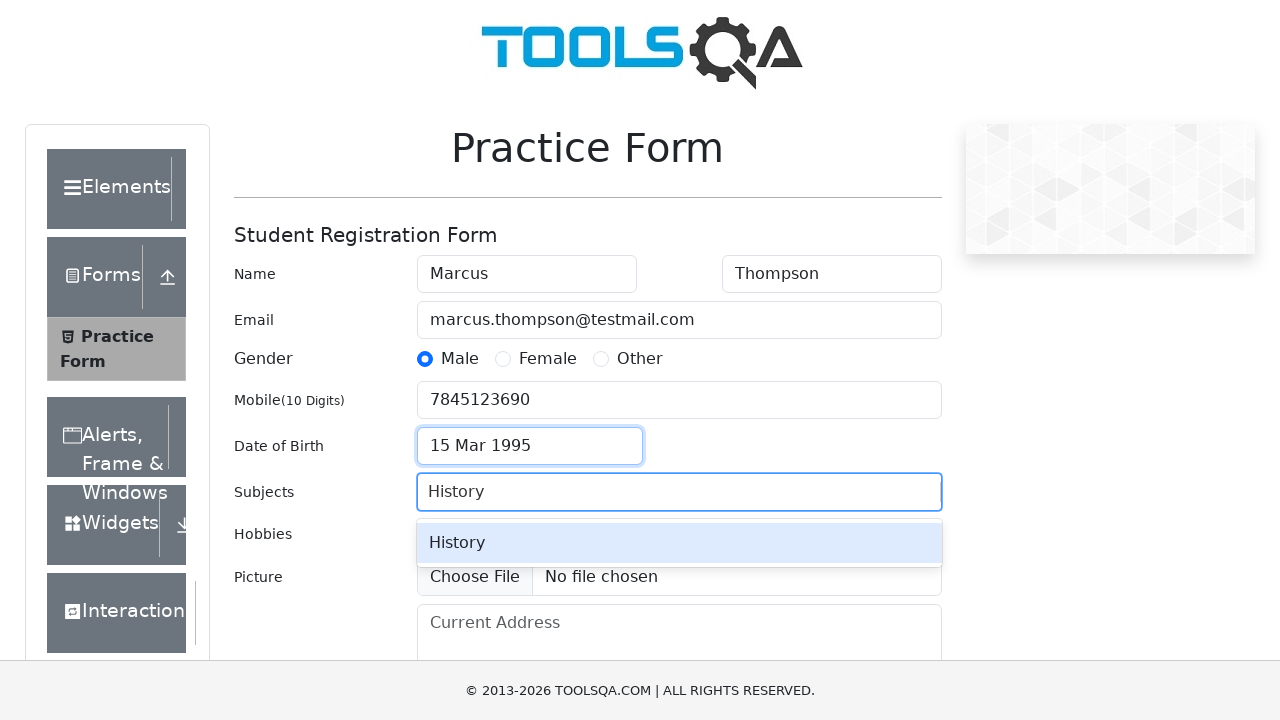

Pressed Enter to confirm subject selection
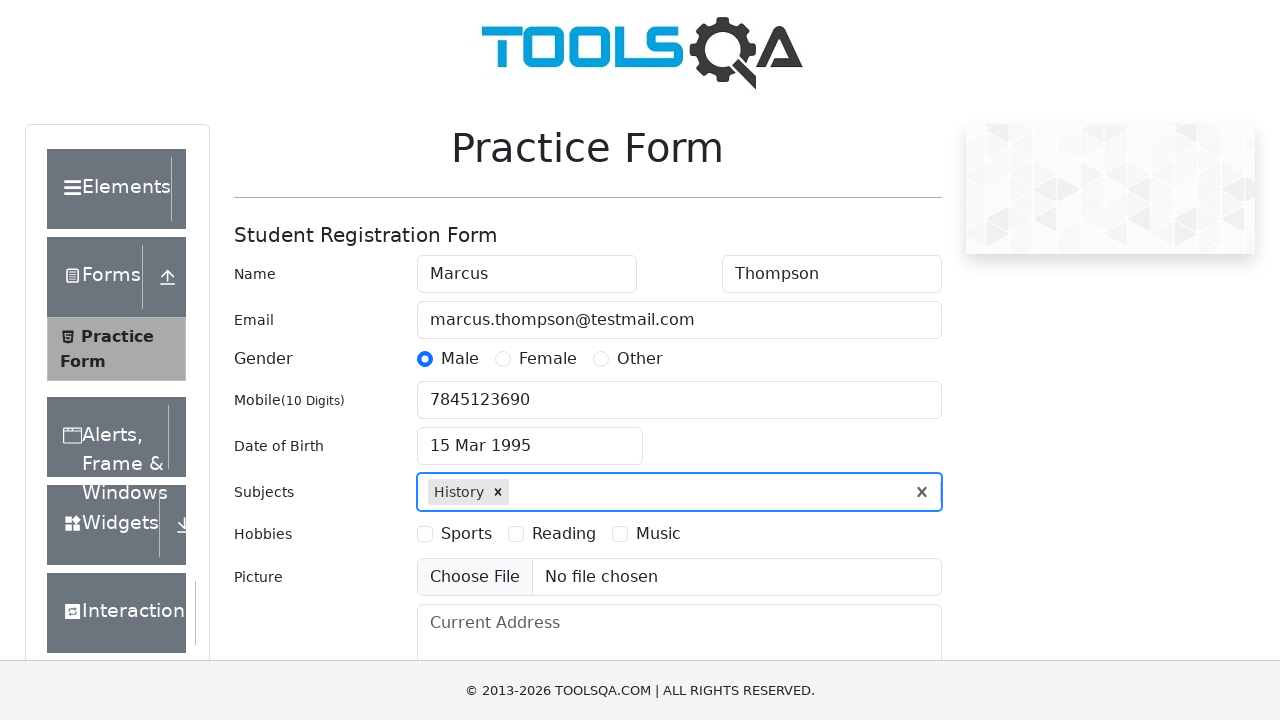

Selected hobby: Sports at (466, 534) on label[for='hobbies-checkbox-1']
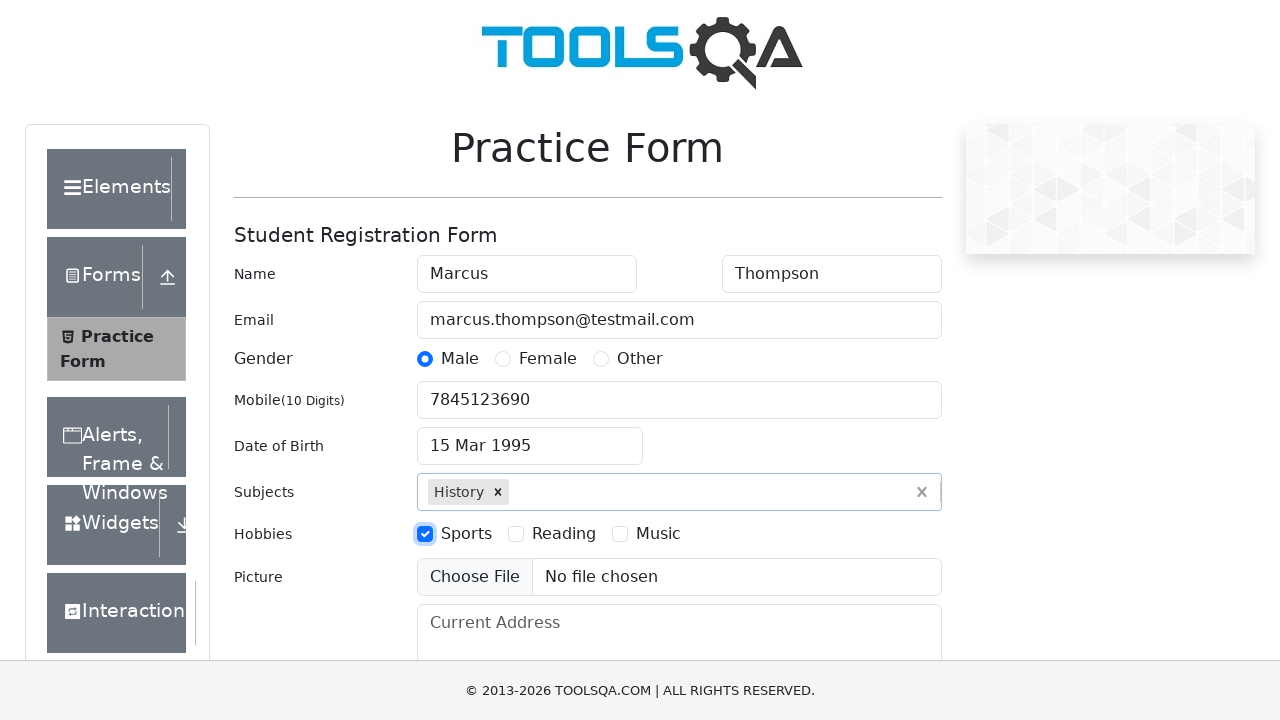

Filled current address field with '742 Evergreen Terrace, Springfield, IL 62701' on #currentAddress
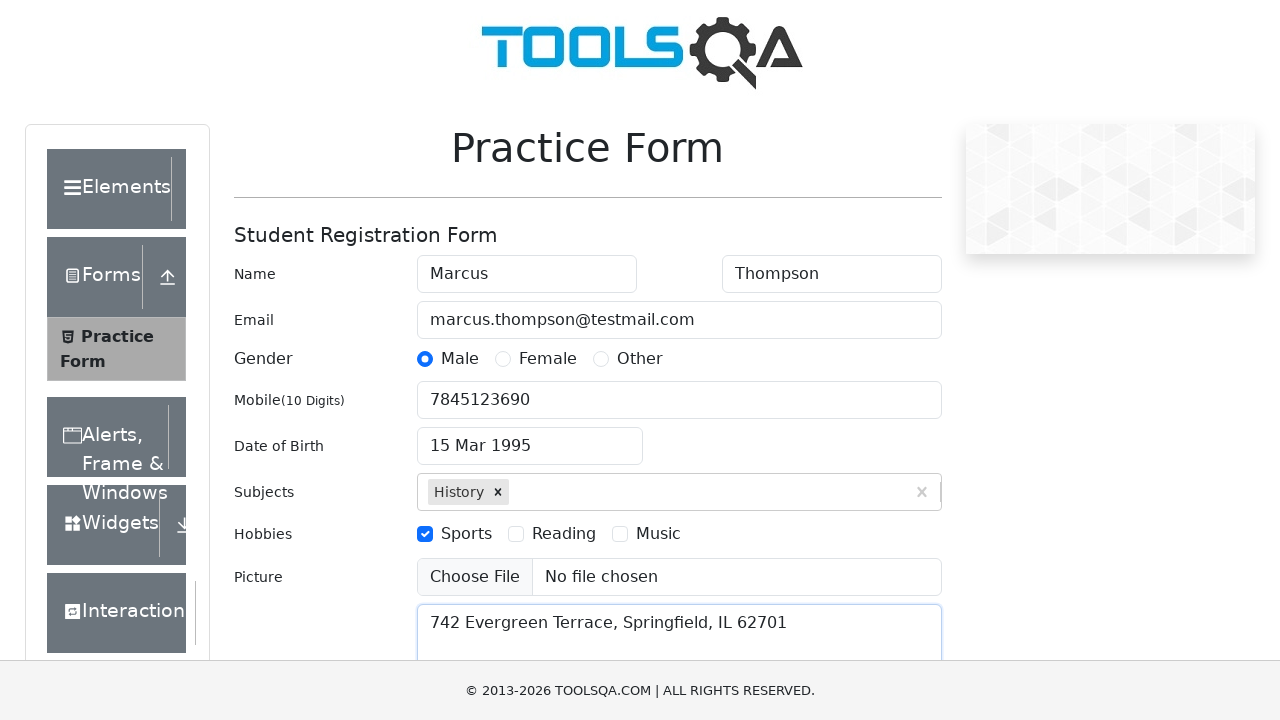

Clicked state dropdown to open state selection at (527, 437) on #state
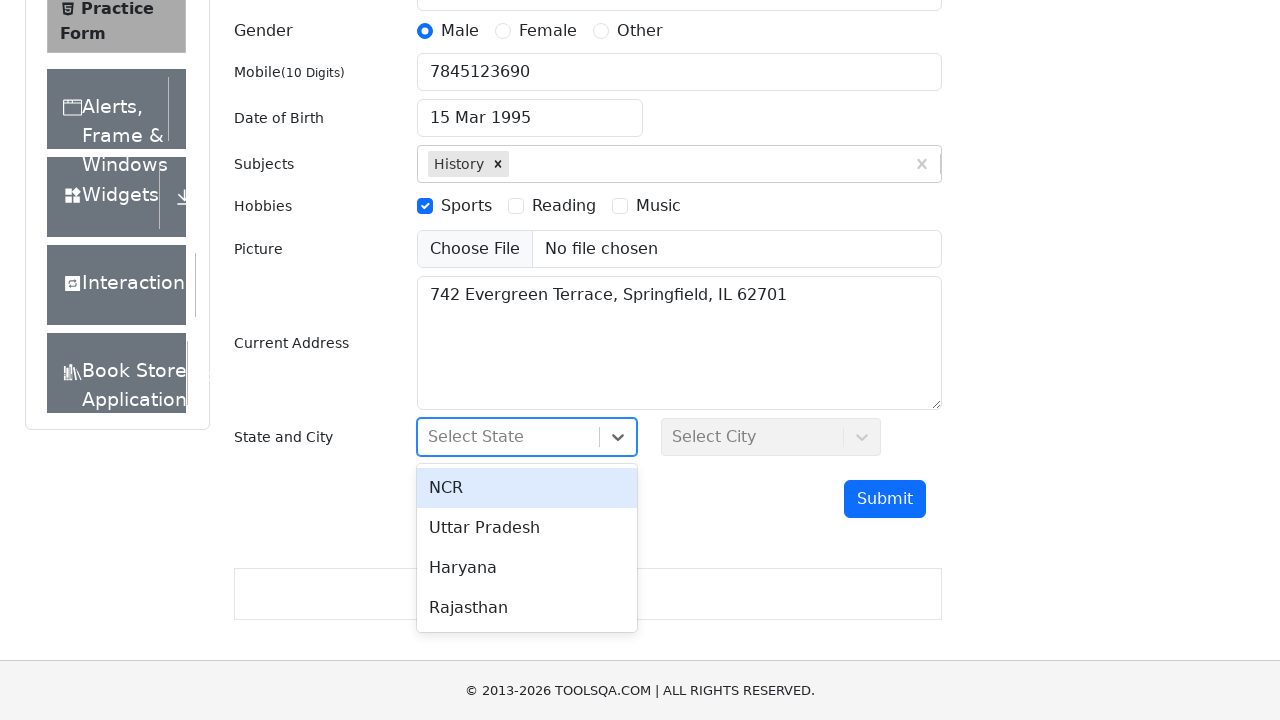

Selected state: NCR at (527, 488) on //div[contains(text(), 'NCR')]
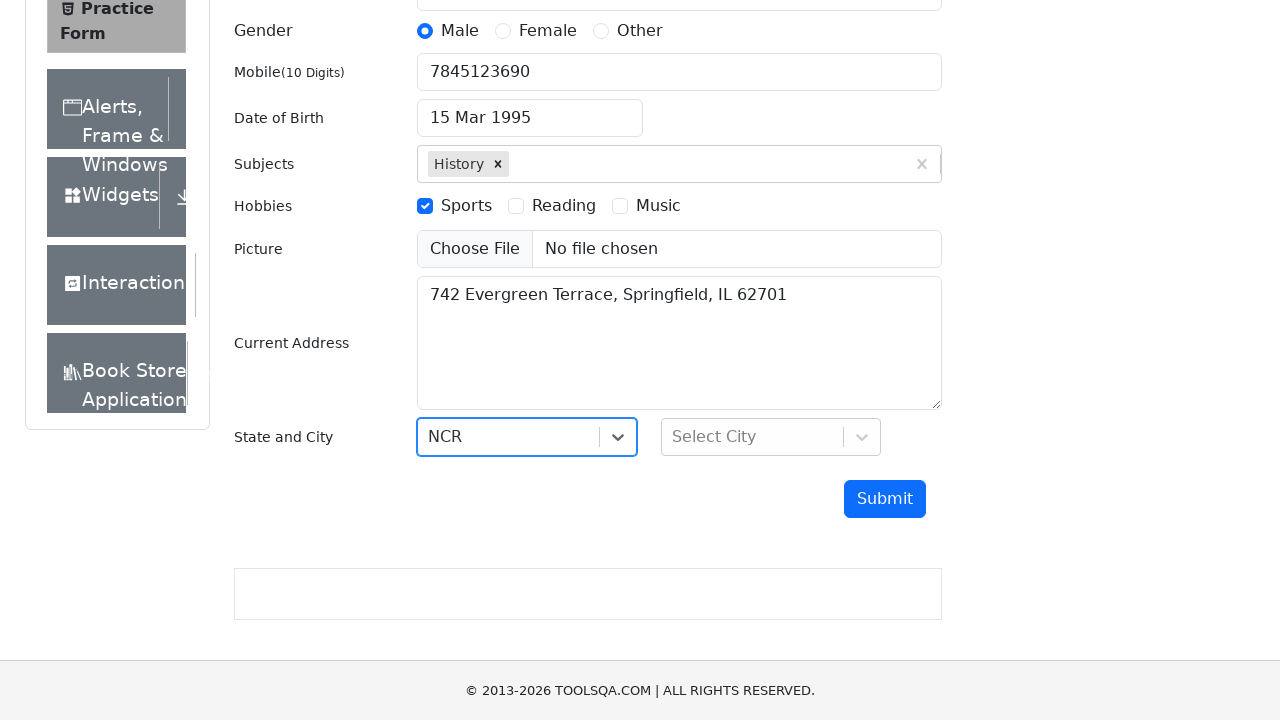

Clicked city dropdown to open city selection at (771, 437) on #city
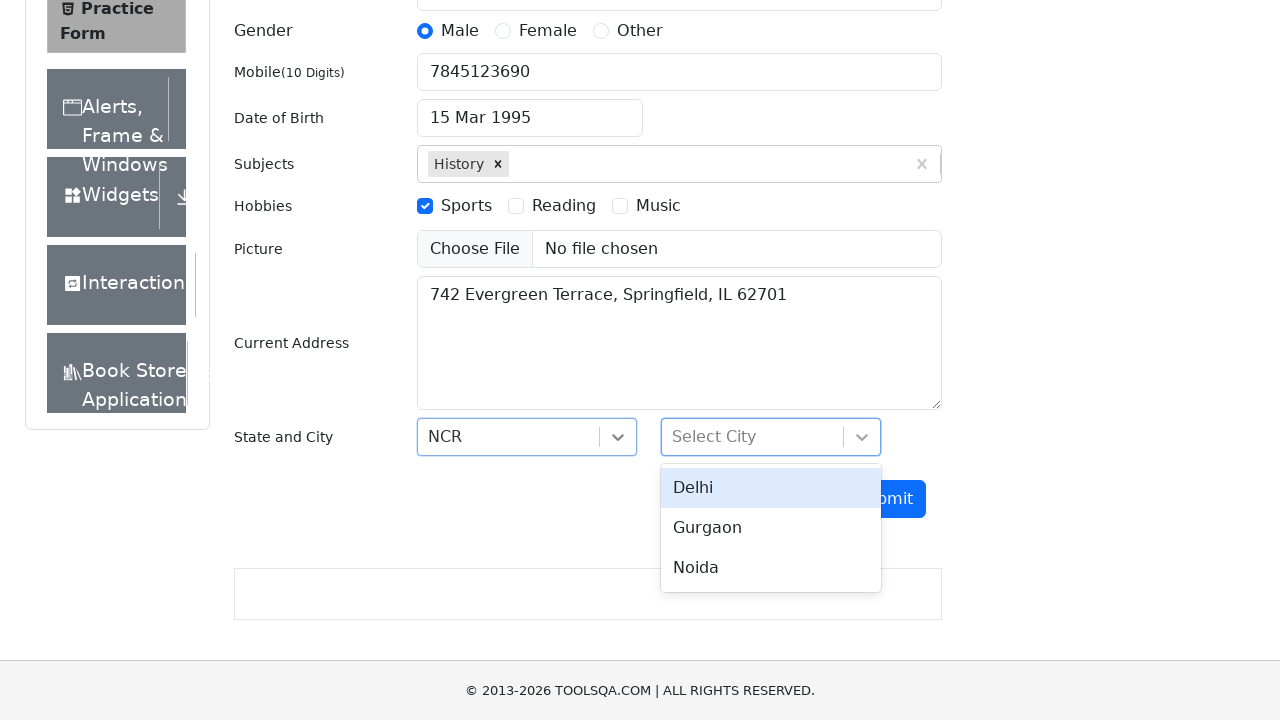

Selected city: Delhi at (771, 488) on //div[contains(text(), 'Delhi')]
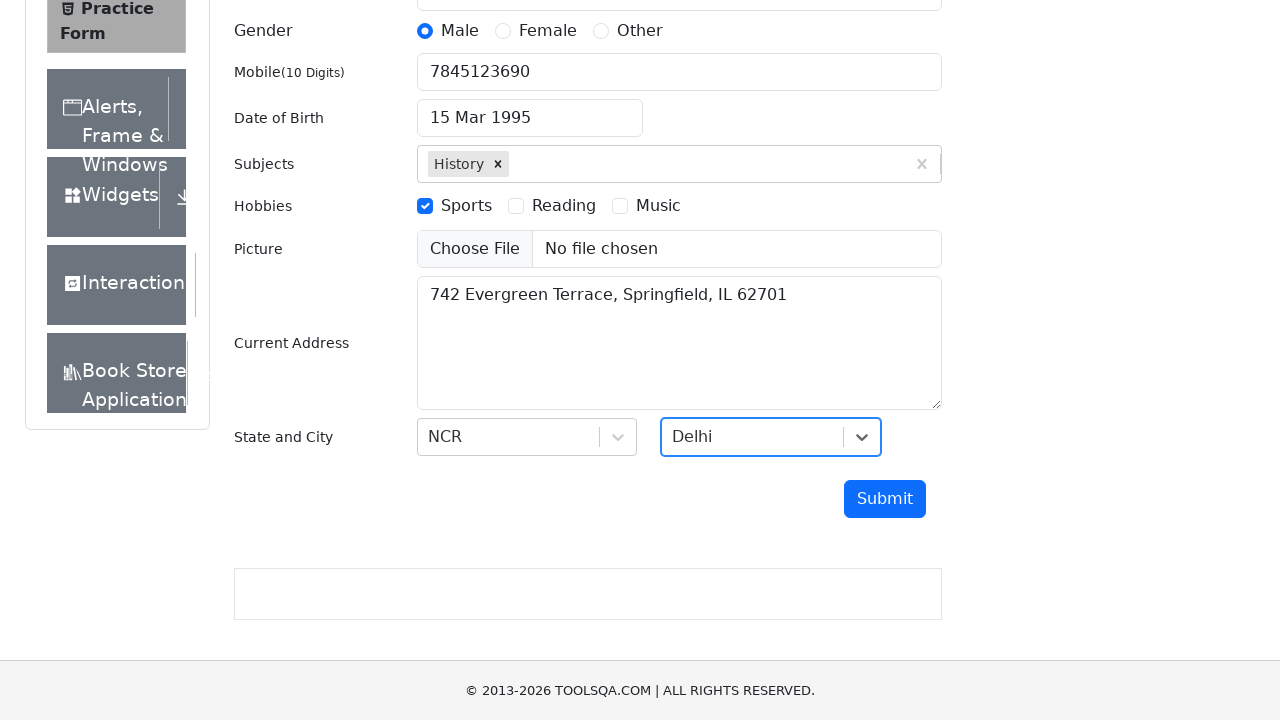

Clicked submit button to submit the registration form at (885, 499) on #submit
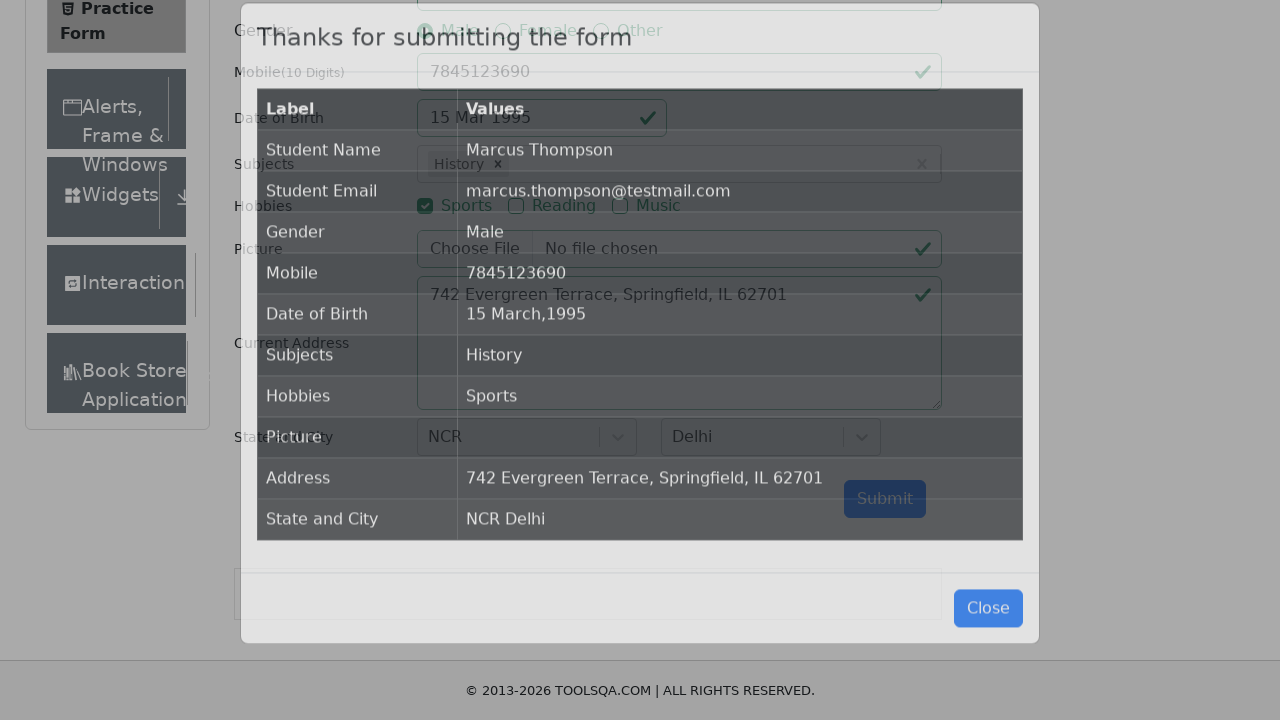

Result modal appeared with submitted data
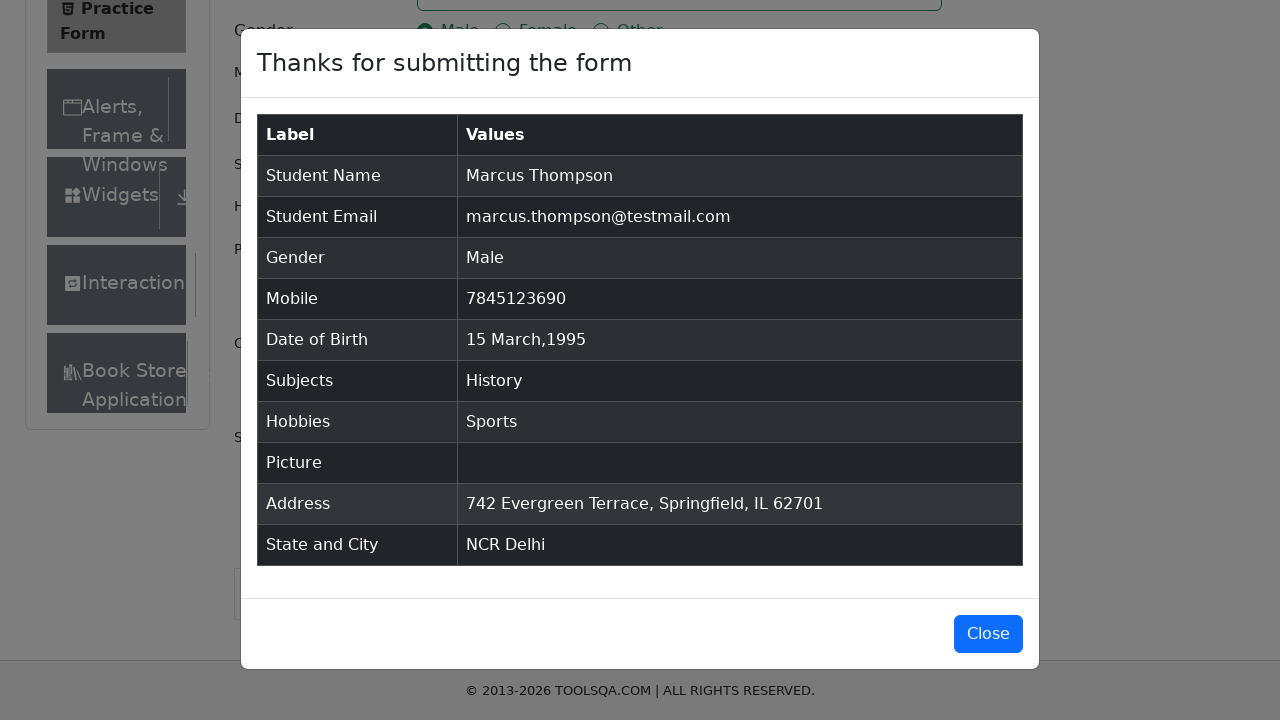

Results table loaded successfully with all submitted information
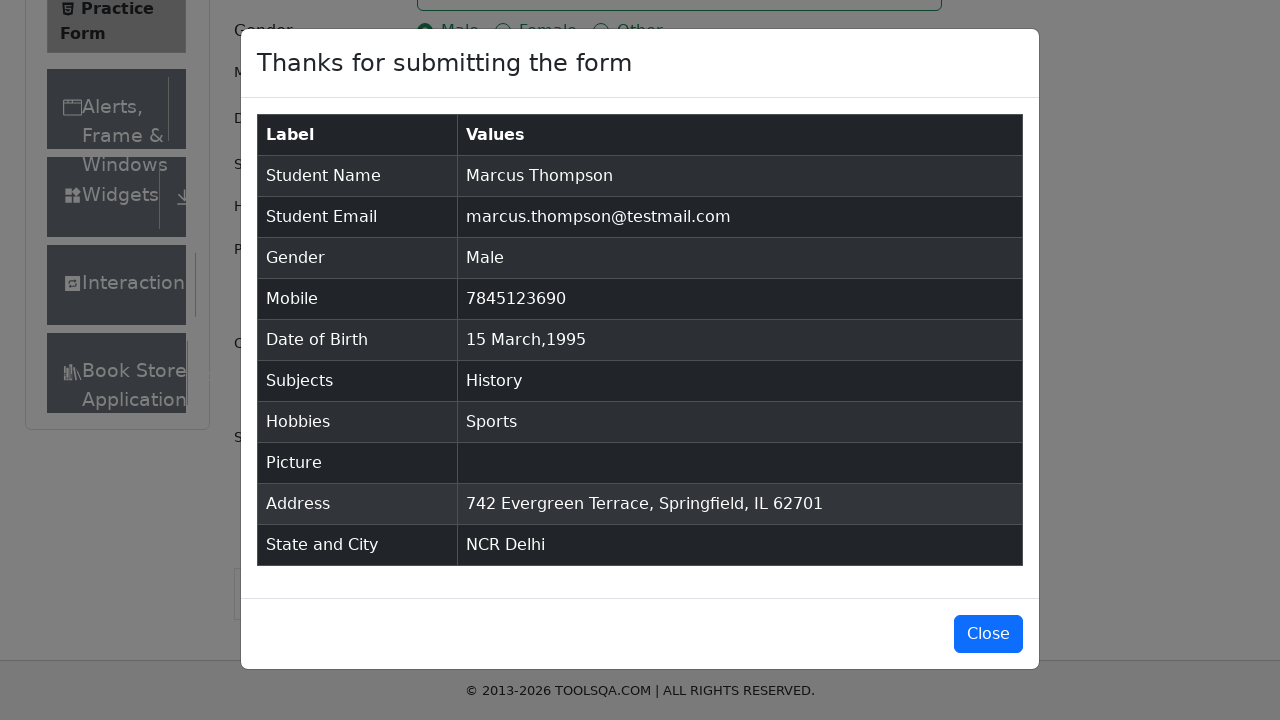

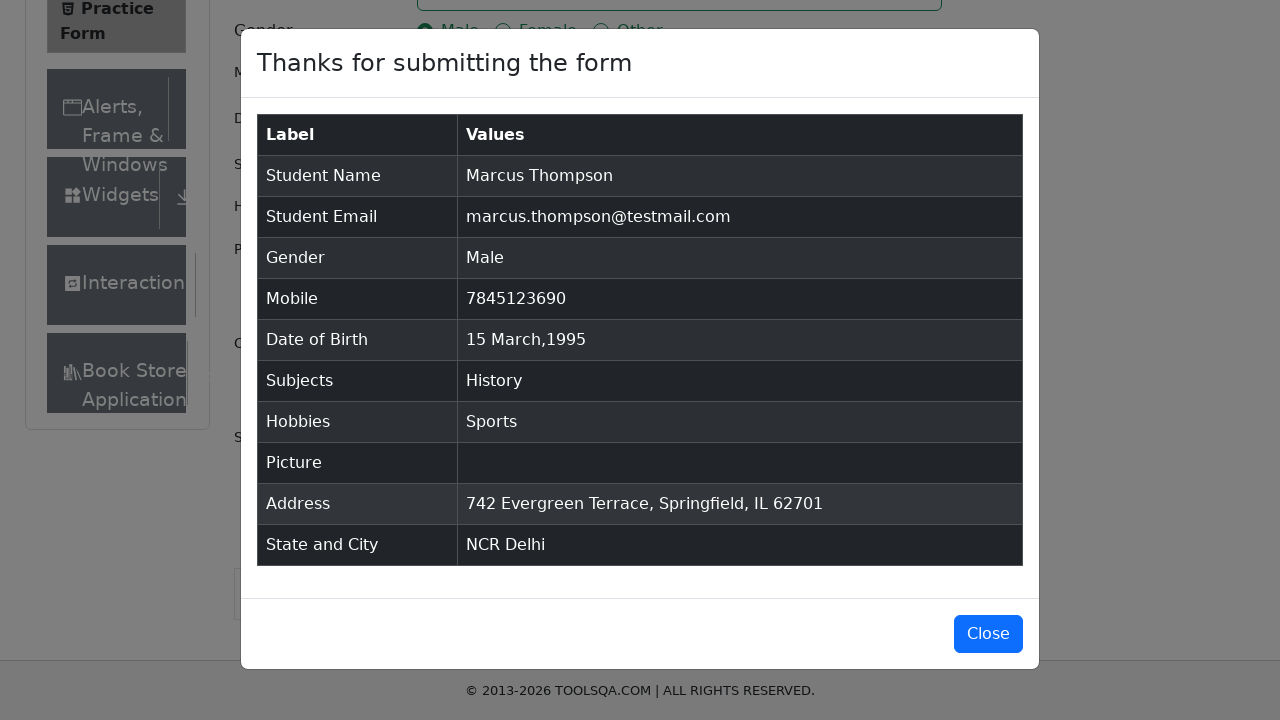